Tests checkbox functionality by directly clicking a checkbox element

Starting URL: https://thefreerangetester.github.io/sandbox-automation-testing/

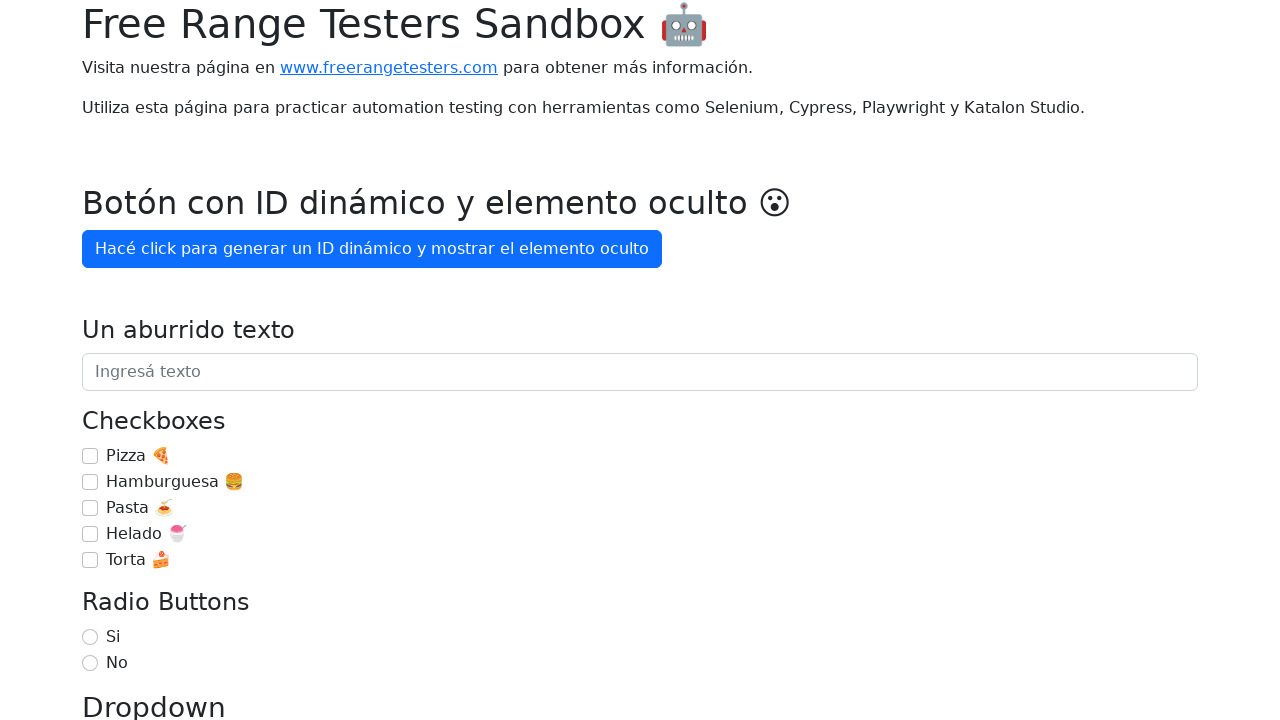

Navigated to sandbox automation testing page
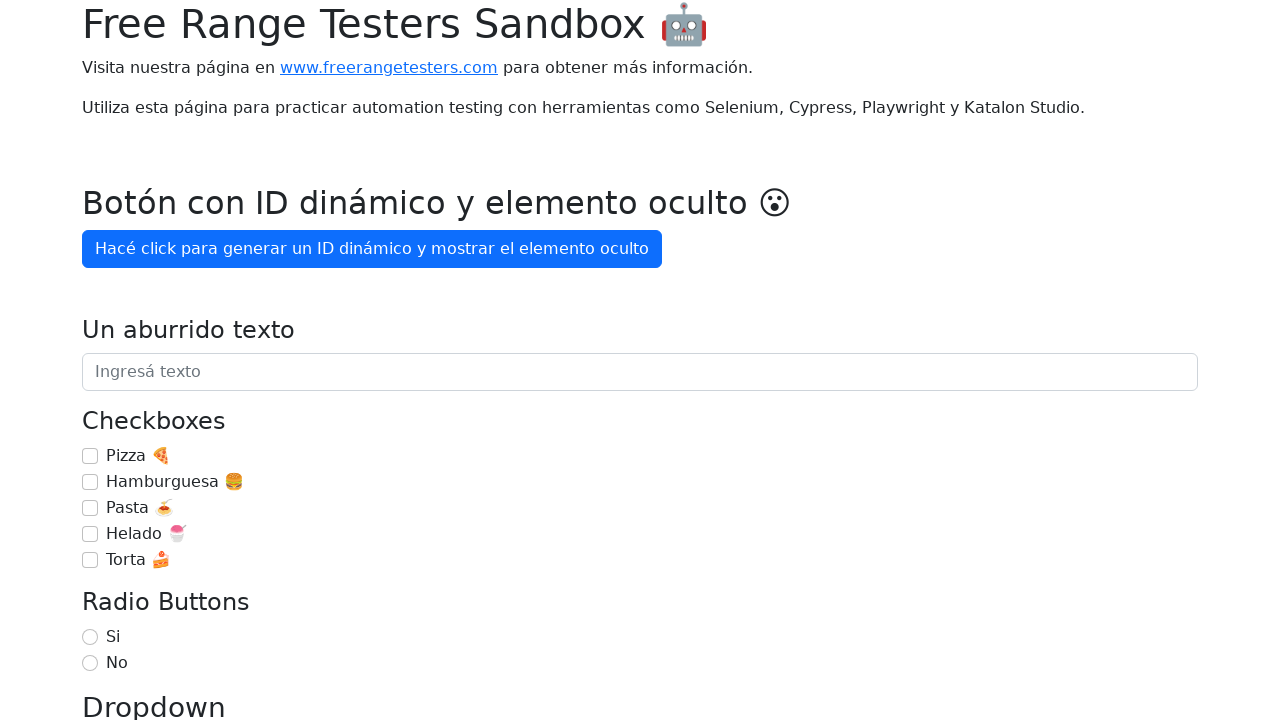

Clicked checkbox element with id 'checkbox-1' at (90, 482) on #checkbox-1
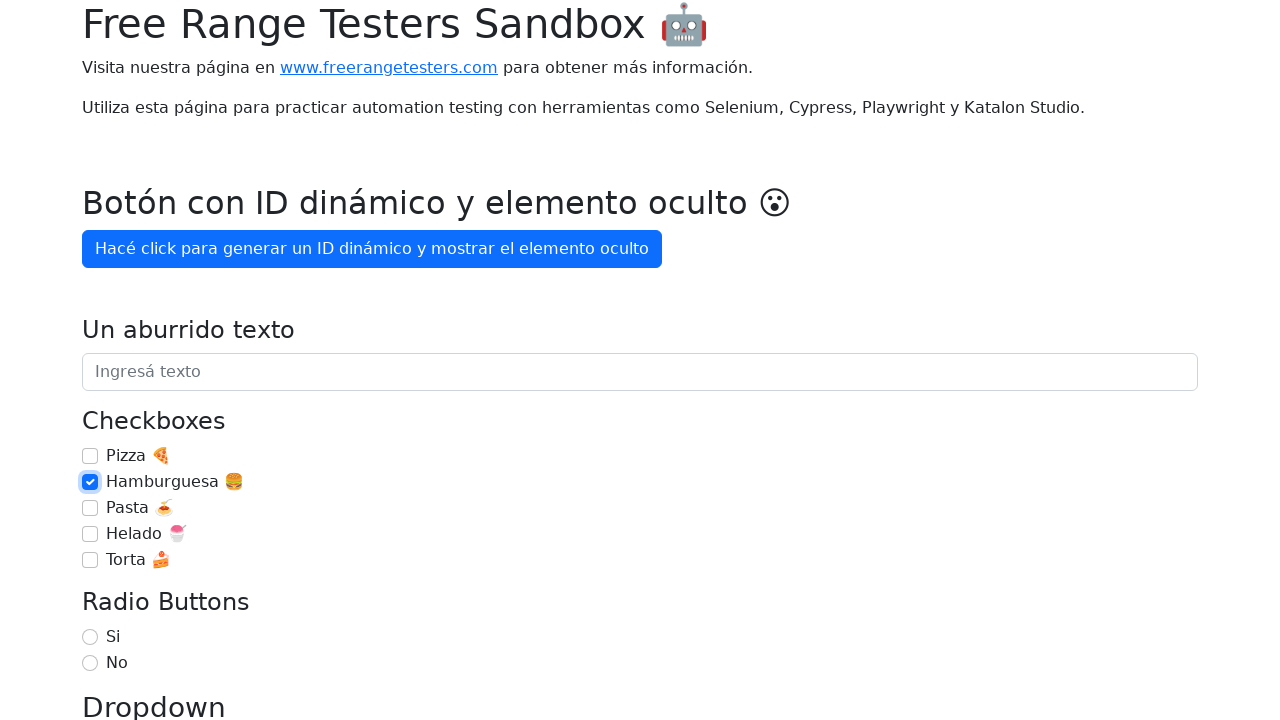

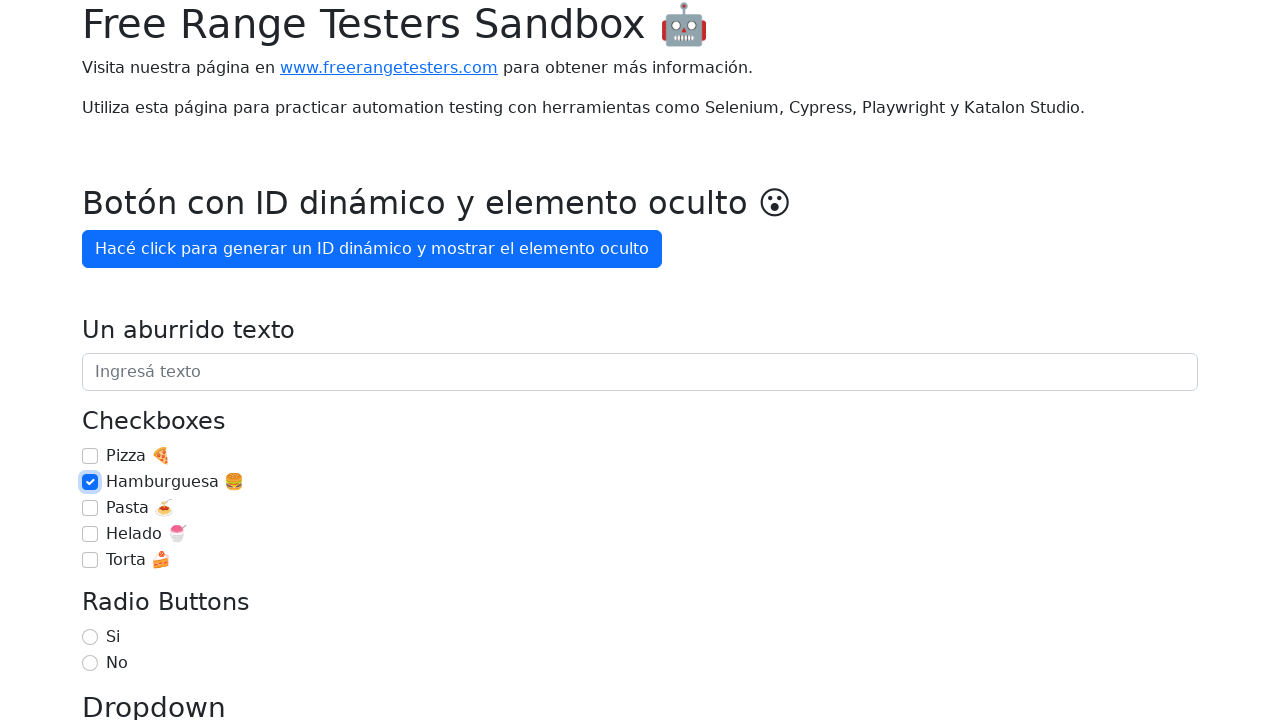